Tests adding a new doctor with only a name field to verify email validation error appears

Starting URL: https://ej2.syncfusion.com/showcase/angular/appointmentplanner/#/dashboard

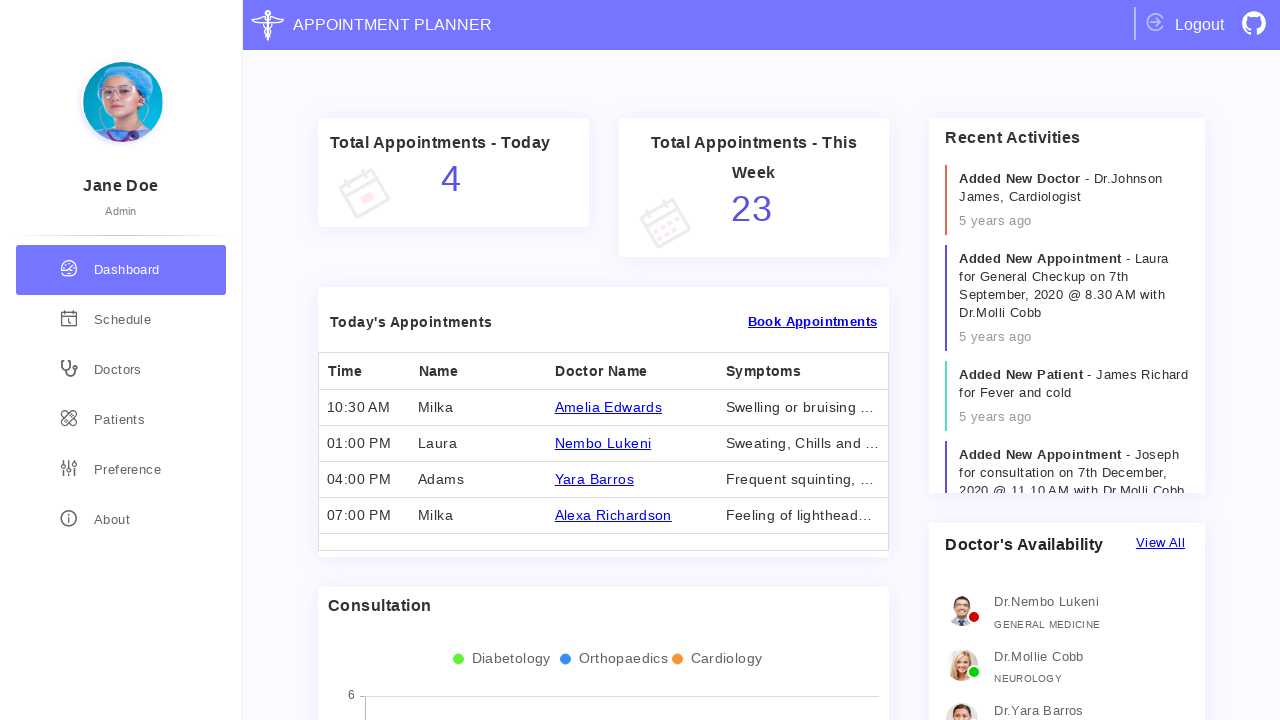

Clicked on doctors section at (121, 370) on div.doctors
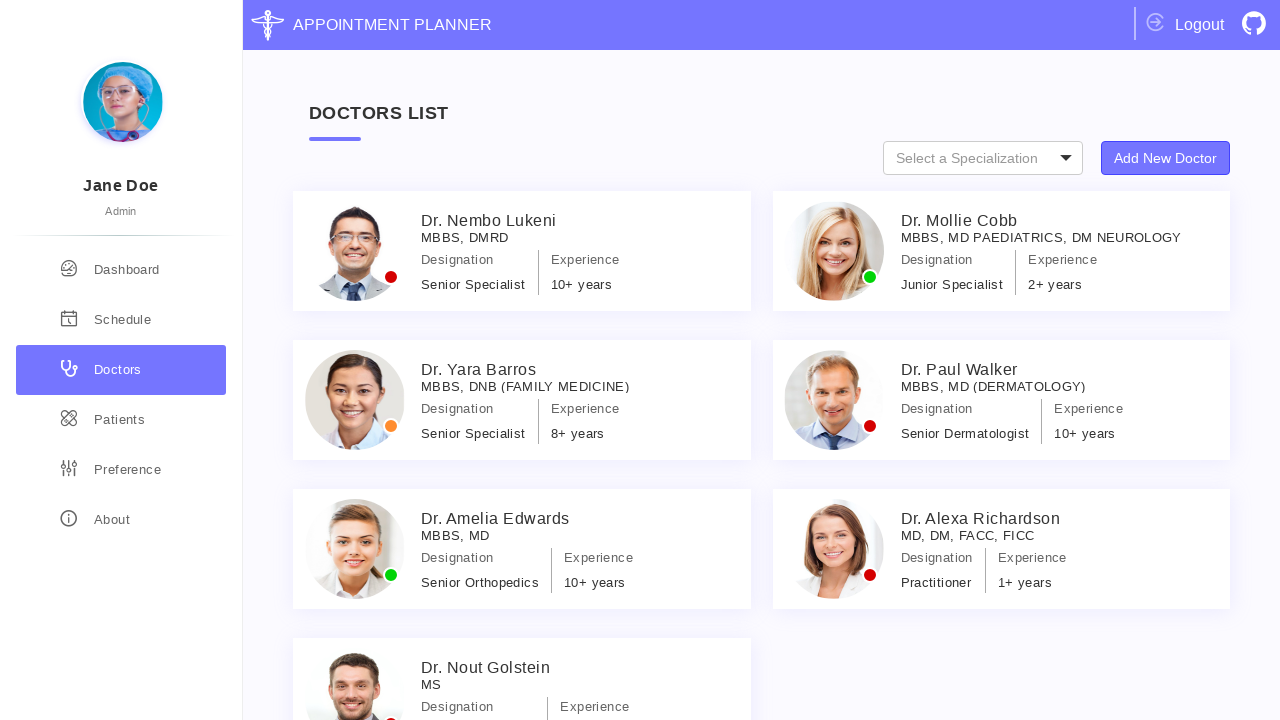

Clicked Add New Doctor button at (1166, 158) on xpath=//button[text()='Add New Doctor']
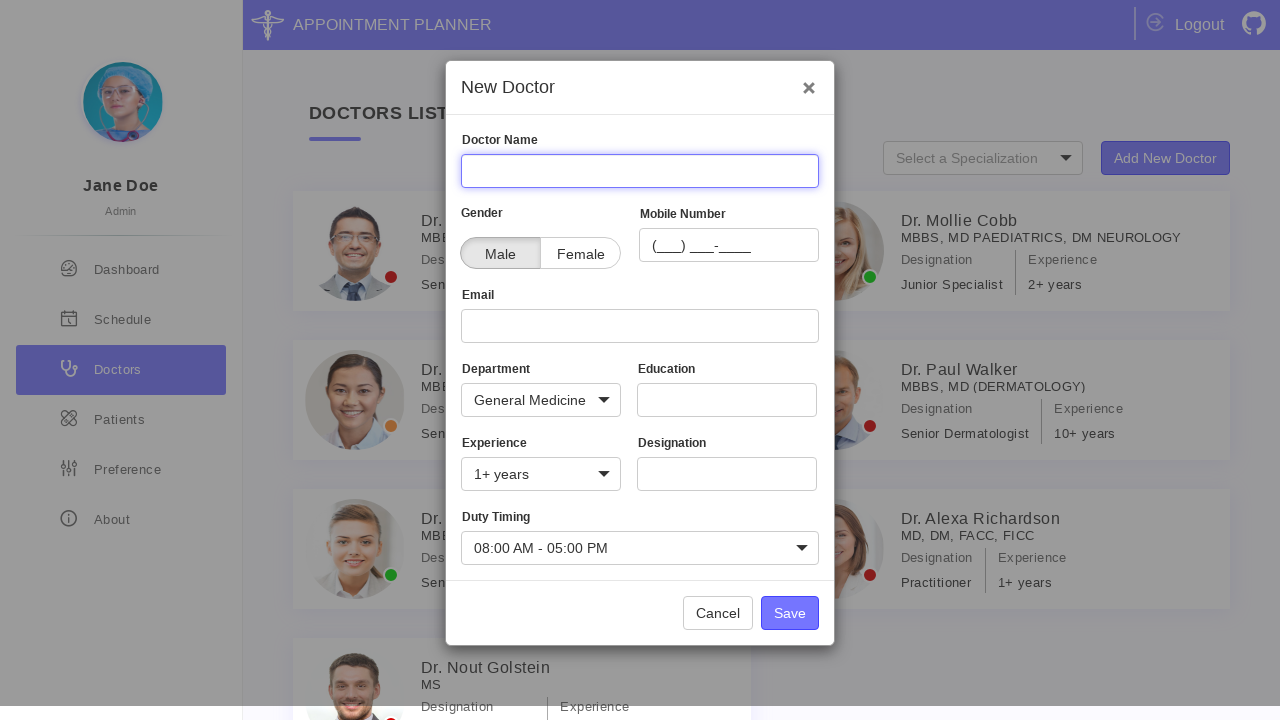

Filled doctor name field with 'Andrey' on input[name='Name']
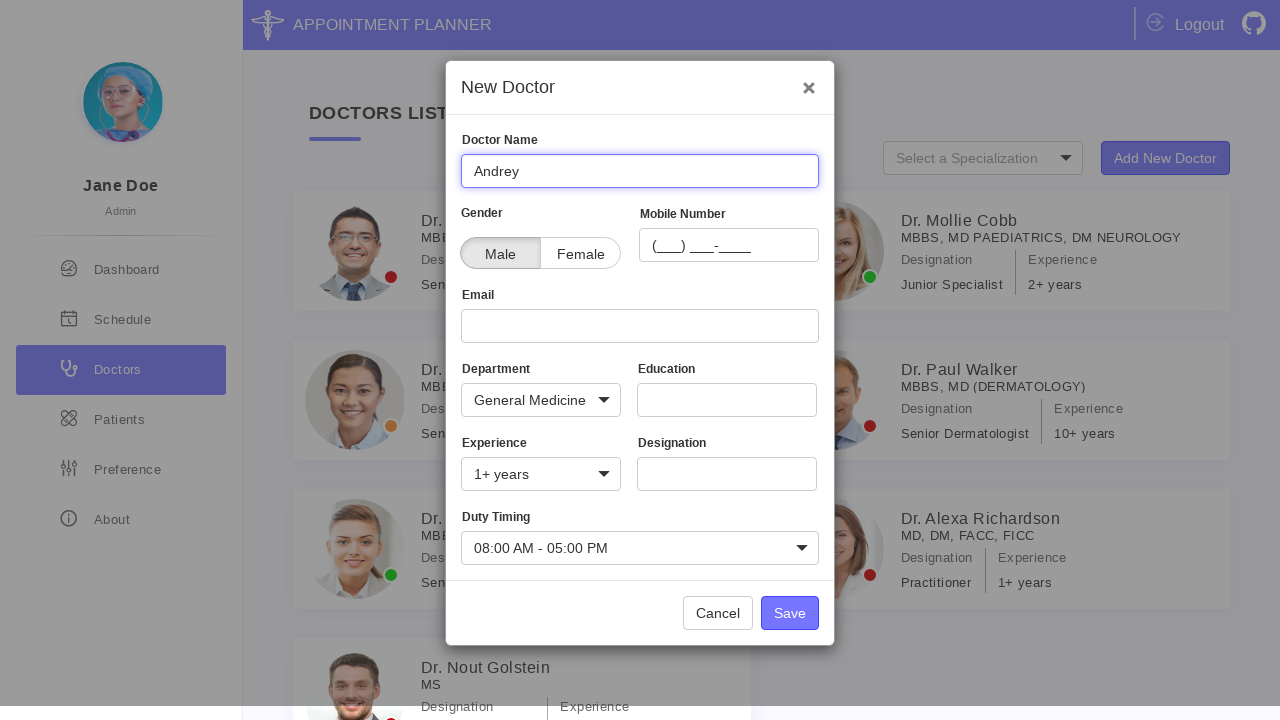

Clicked Save button at (790, 613) on xpath=//button[text()='Save']
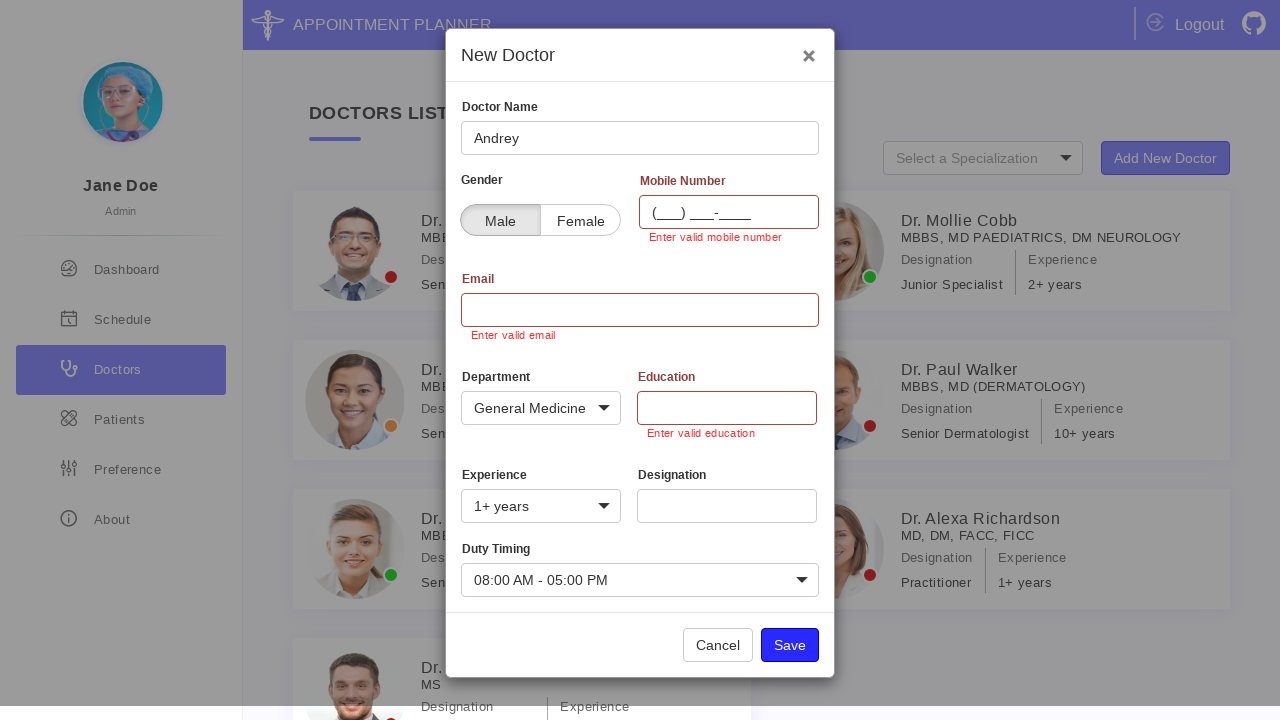

Email validation error message appeared
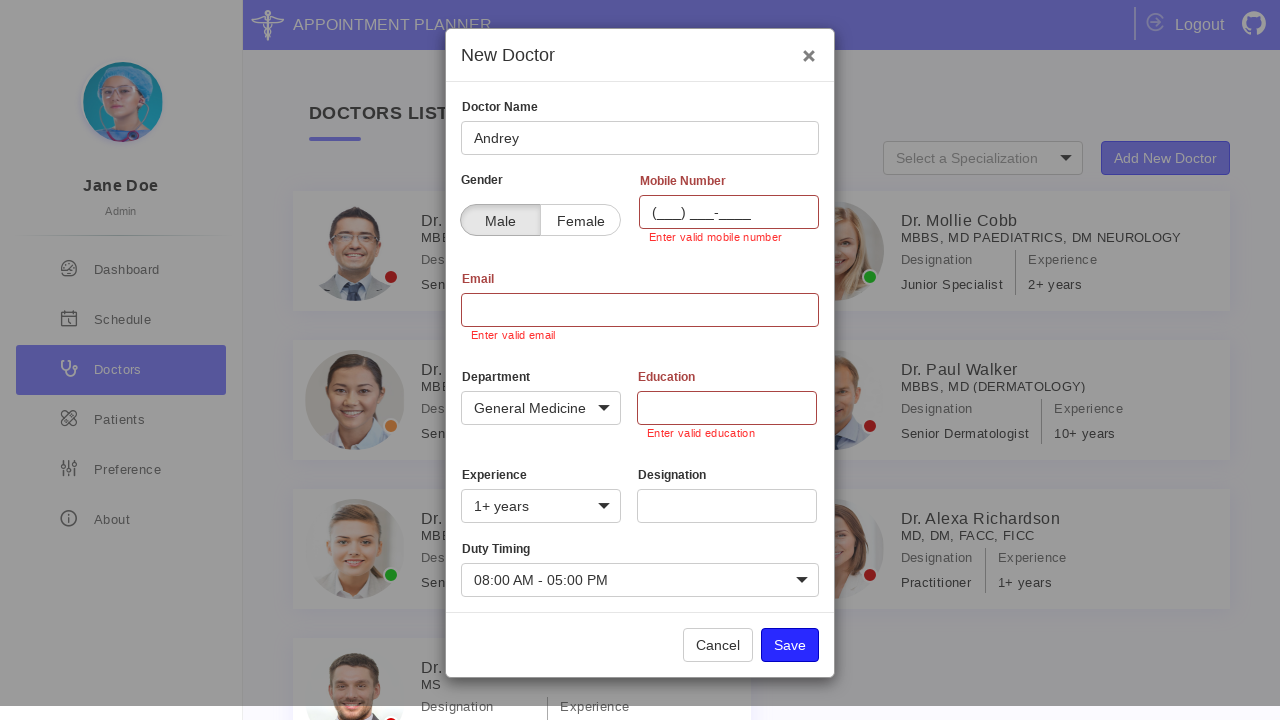

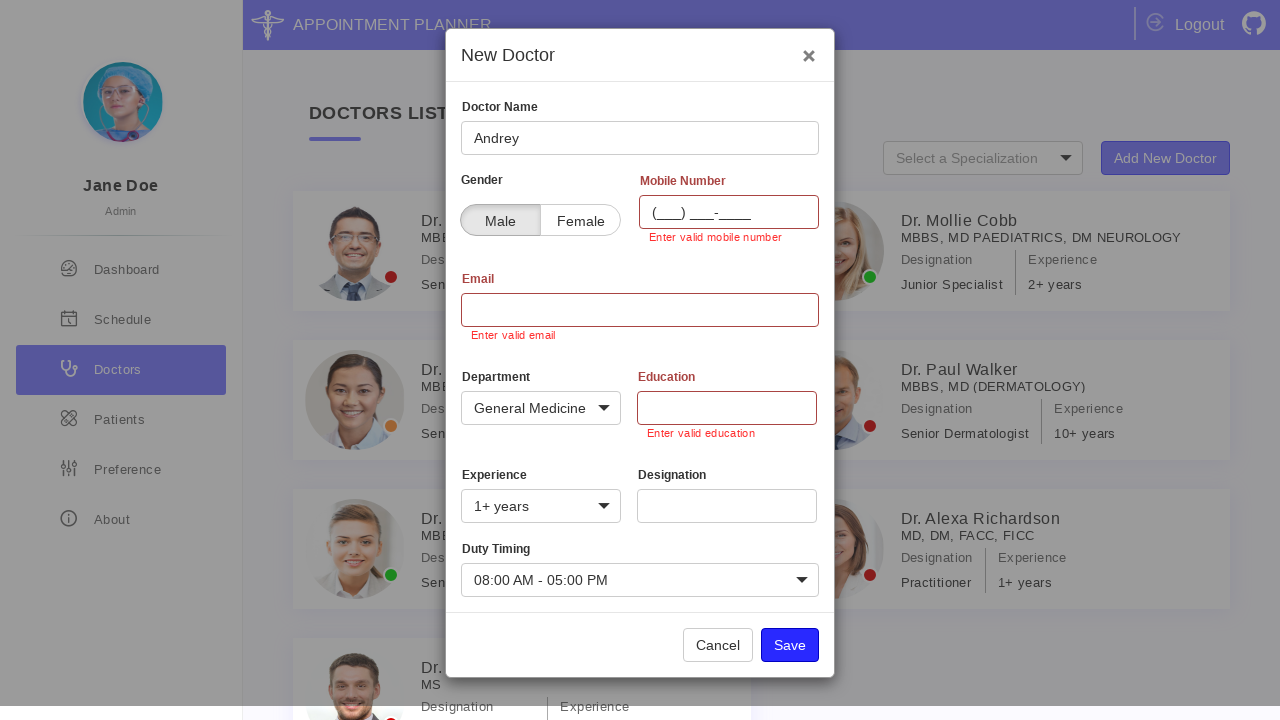